Tests dynamic loading functionality by clicking a start button and verifying that "Hello World!" text appears after loading completes.

Starting URL: https://automationfc.github.io/dynamic-loading/

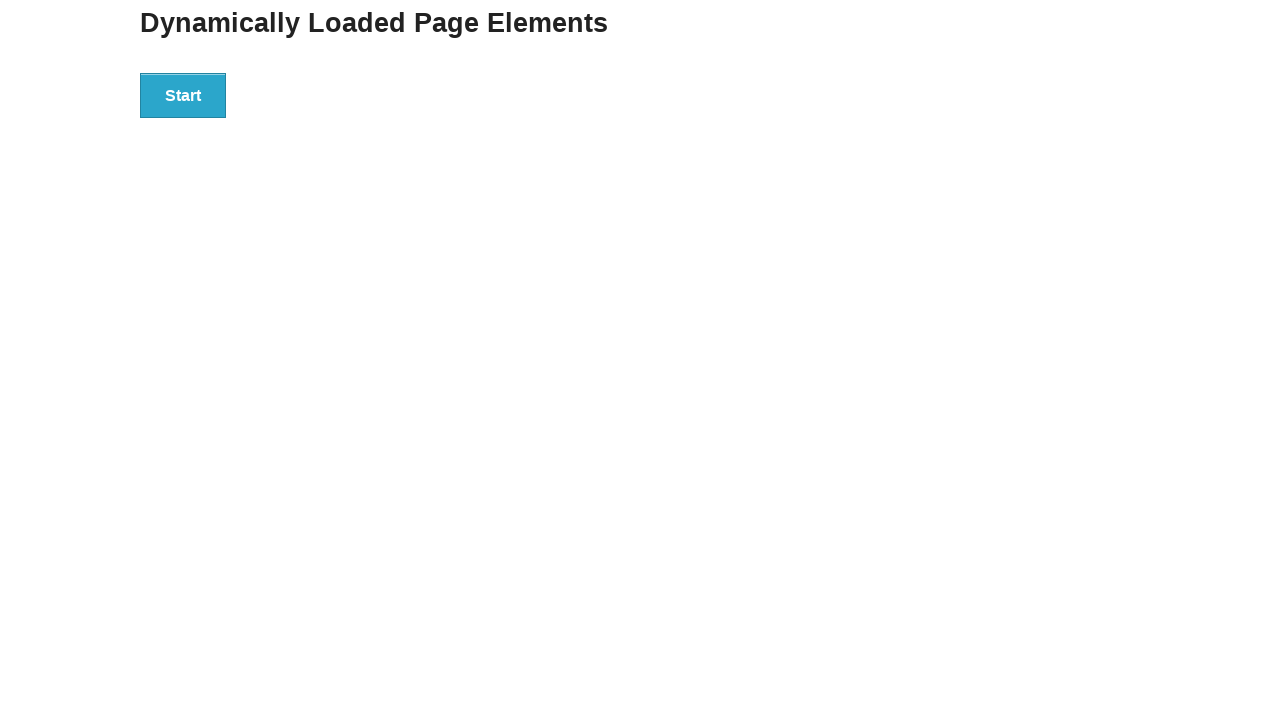

Navigated to dynamic loading test page
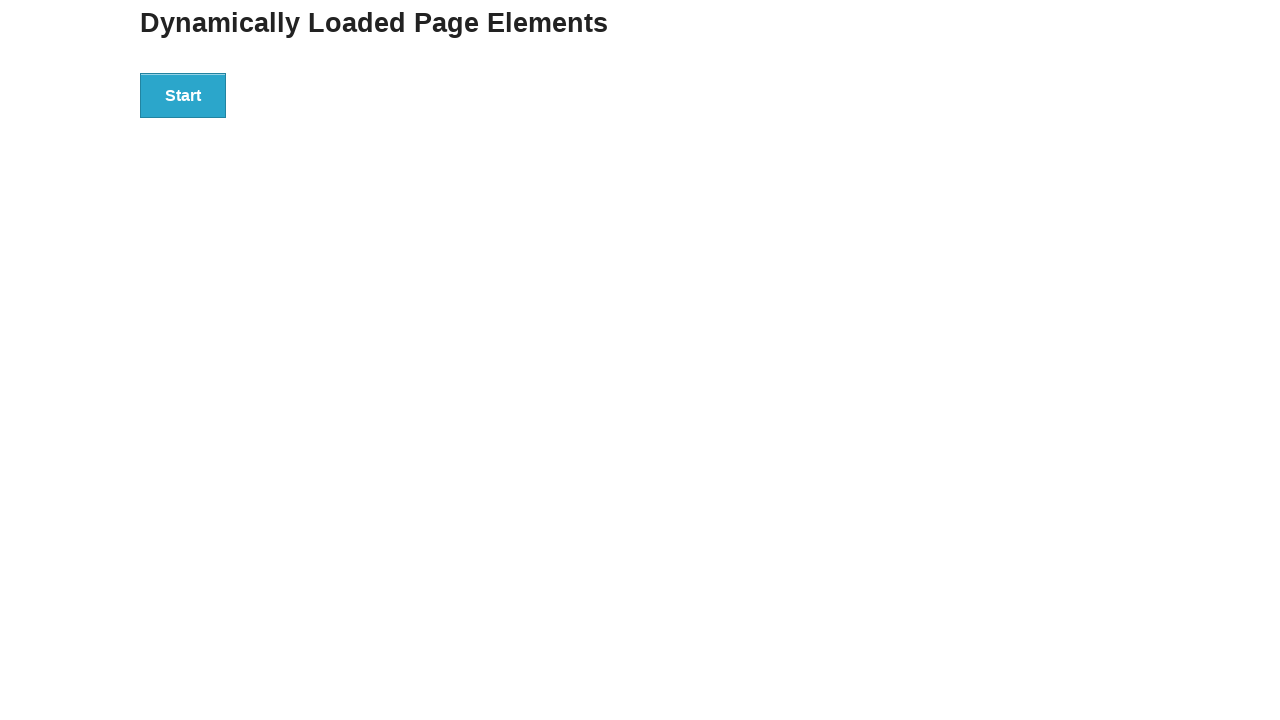

Clicked start button to trigger dynamic loading at (183, 95) on xpath=//div[@id='start']/button
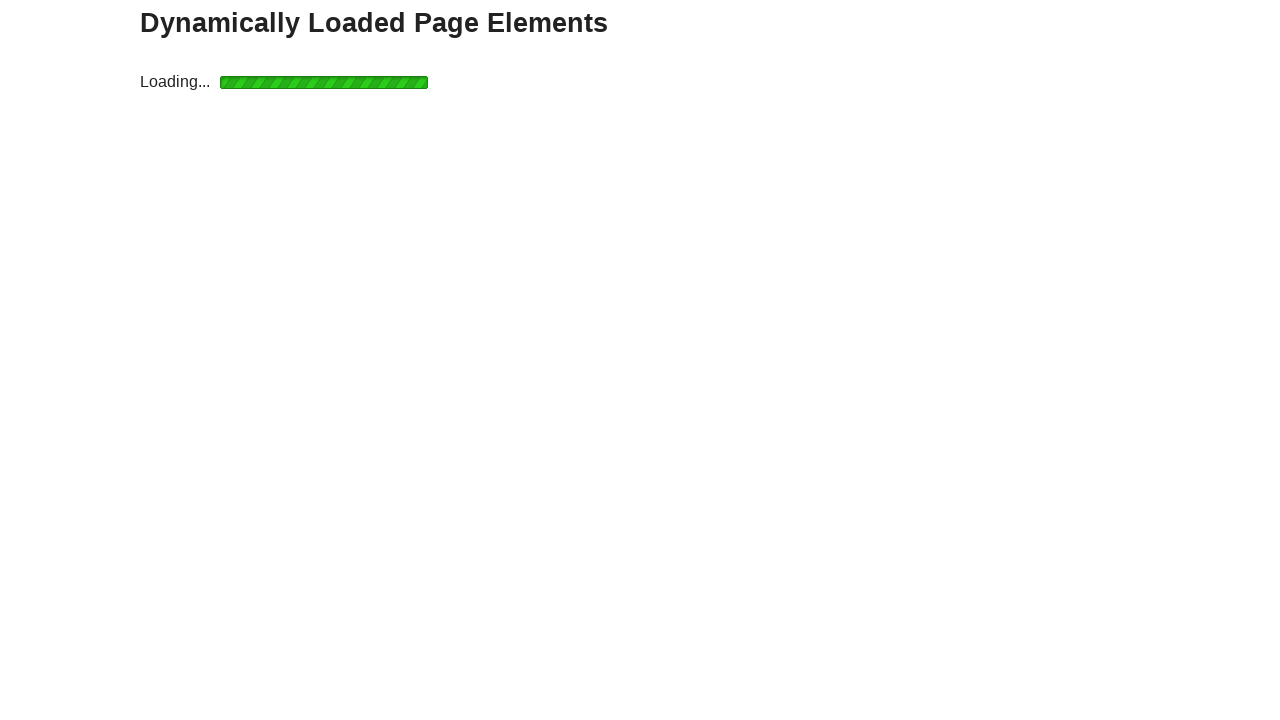

Waited for finish text to appear - dynamic loading completed
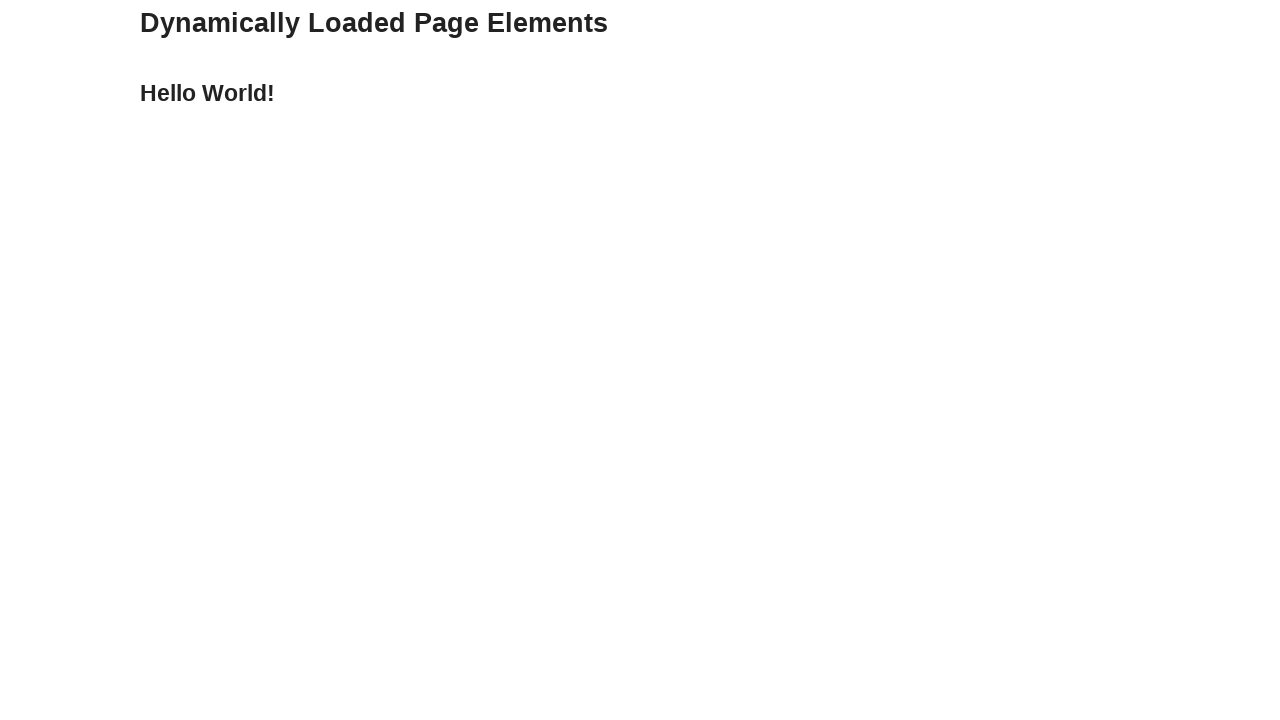

Retrieved finish text: 'Hello World!'
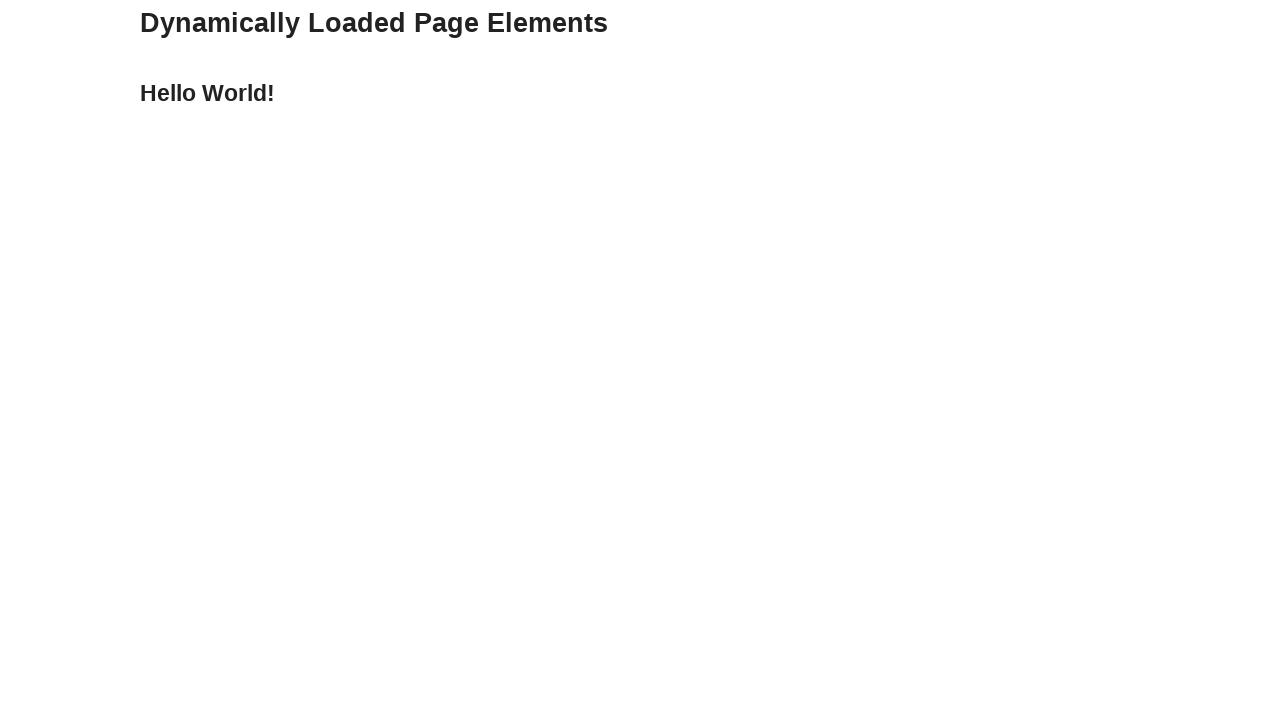

Verified that finish text equals 'Hello World!' - test passed
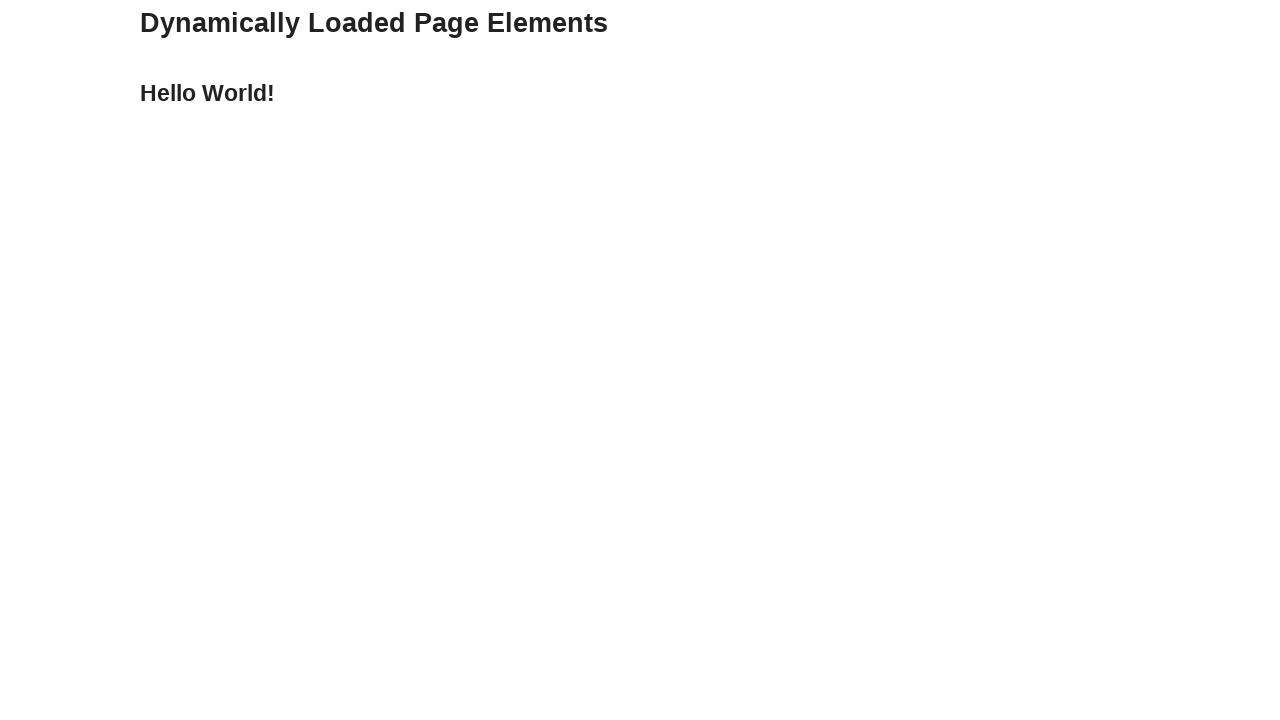

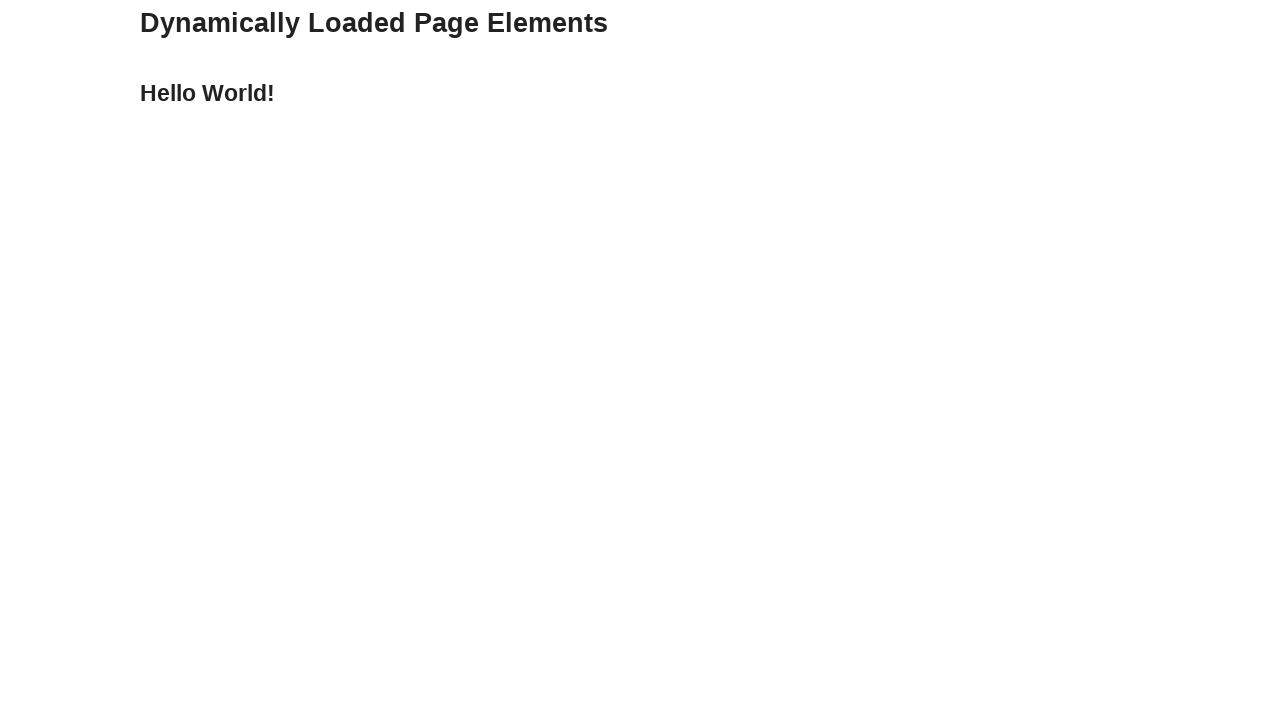